Tests double-click functionality by double-clicking on text within an iframe and verifying the text color changes to red

Starting URL: https://www.w3schools.com/tags/tryit.asp?filename=tryhtml5_ev_ondblclick2

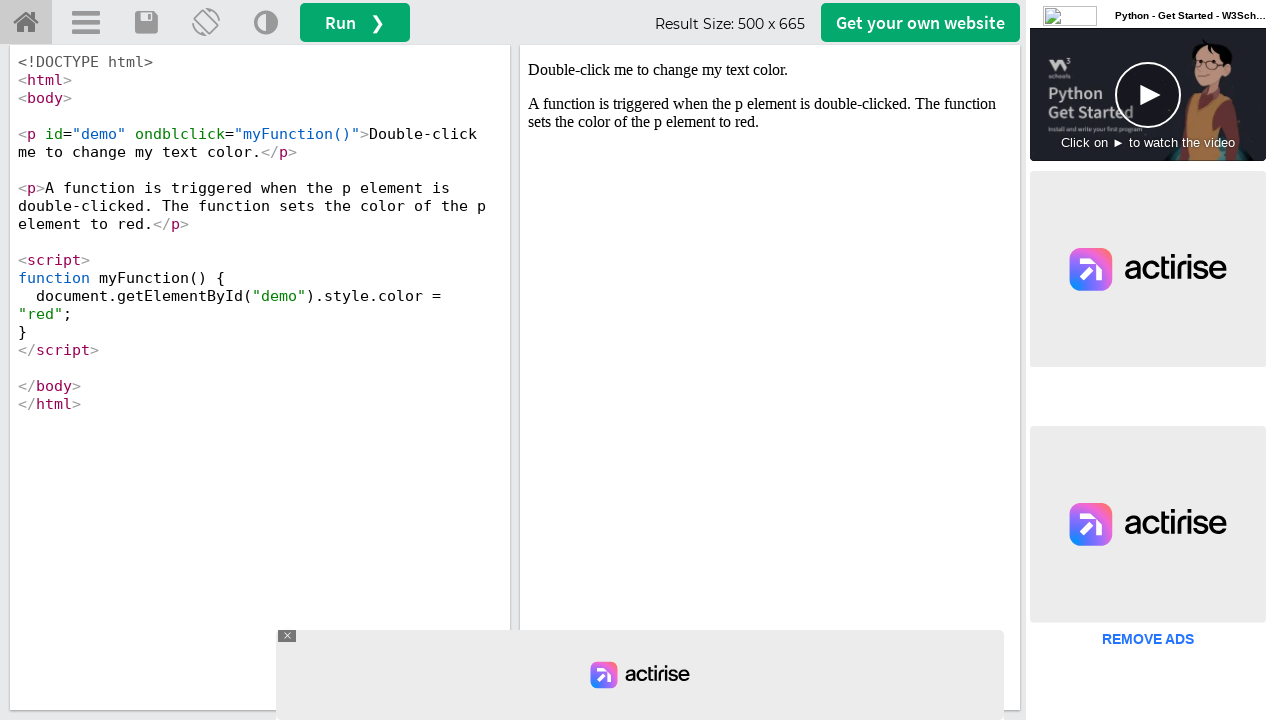

Located the iframe element with id 'iframeResult'
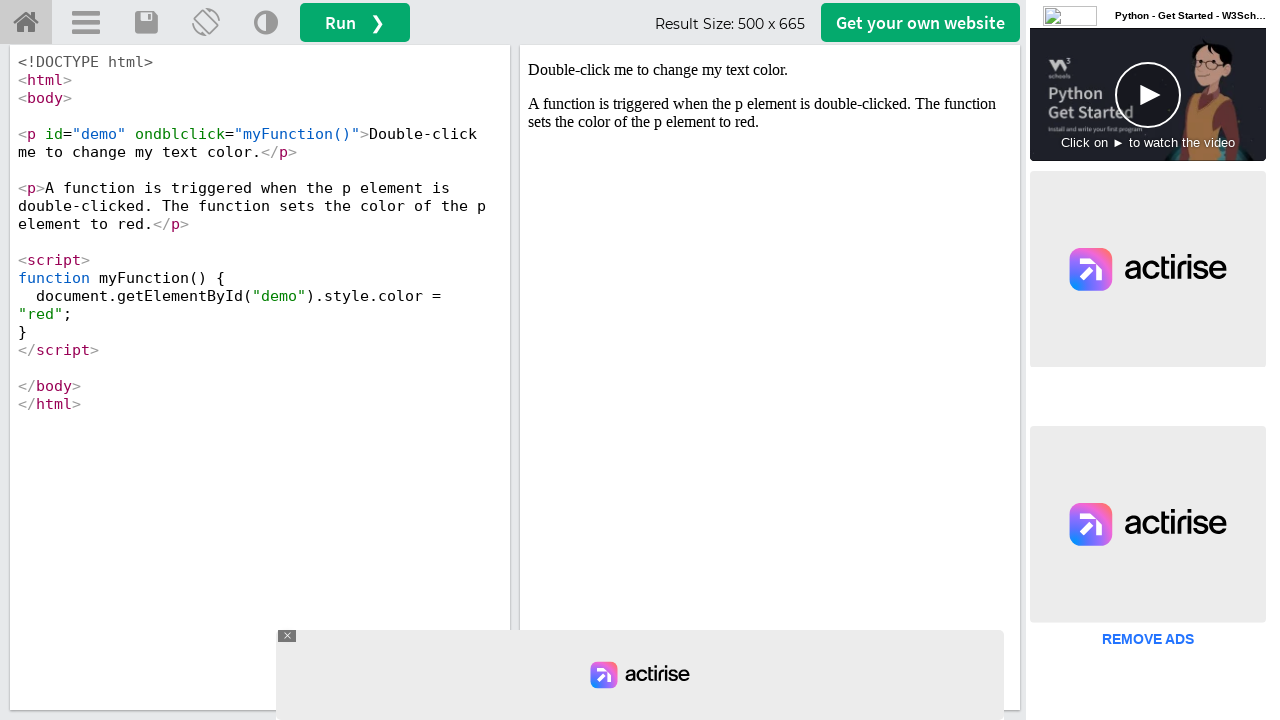

Located the text element with id 'demo' inside the iframe
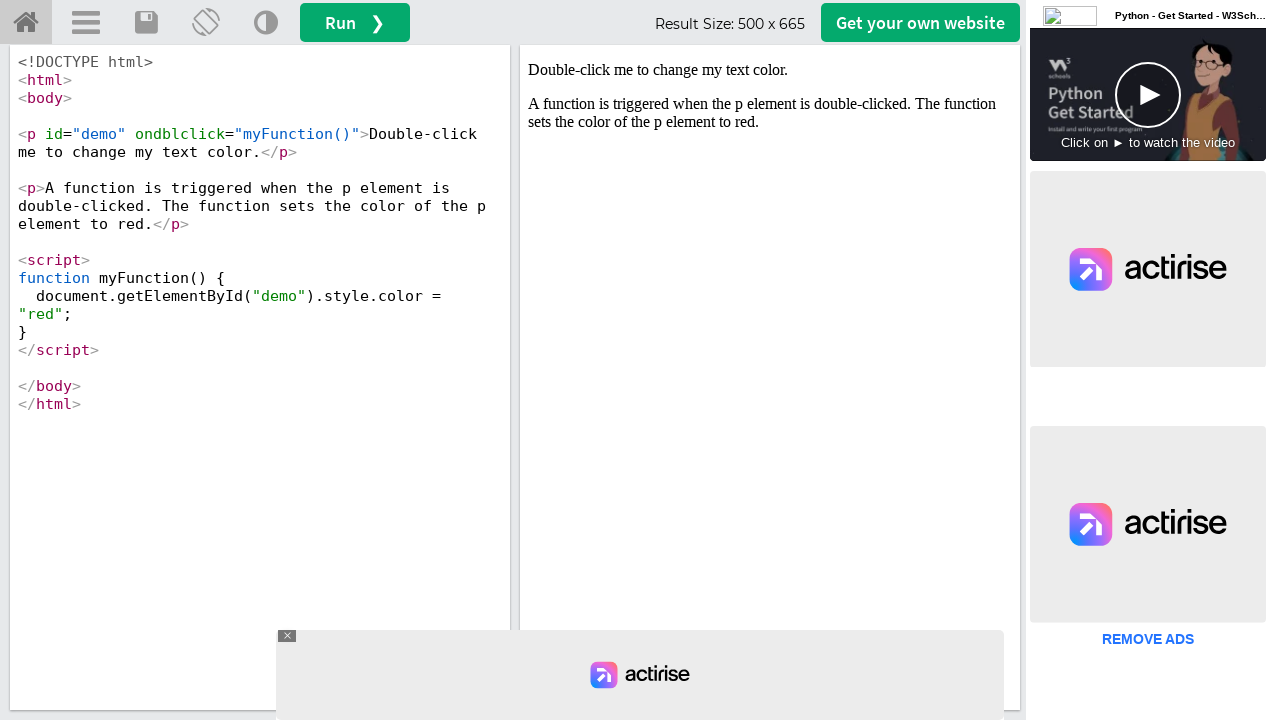

Double-clicked on the text element at (770, 70) on iframe#iframeResult >> internal:control=enter-frame >> p#demo
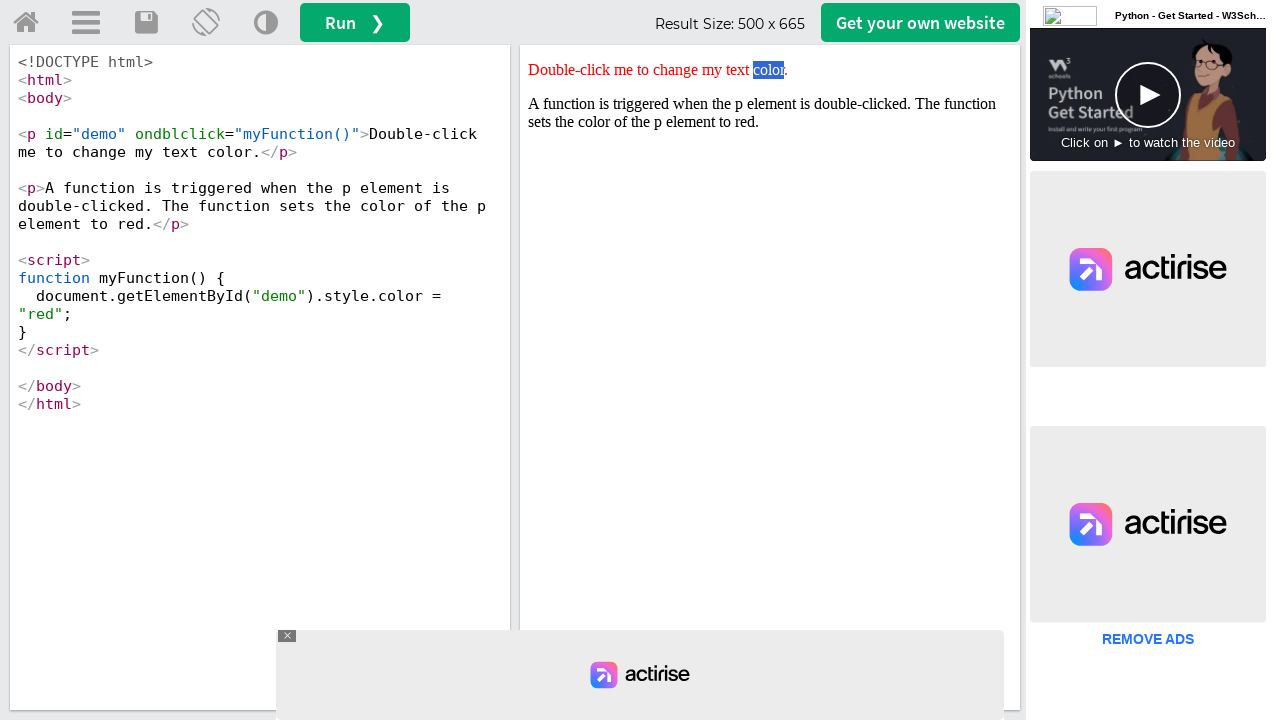

Retrieved style attribute from the text element
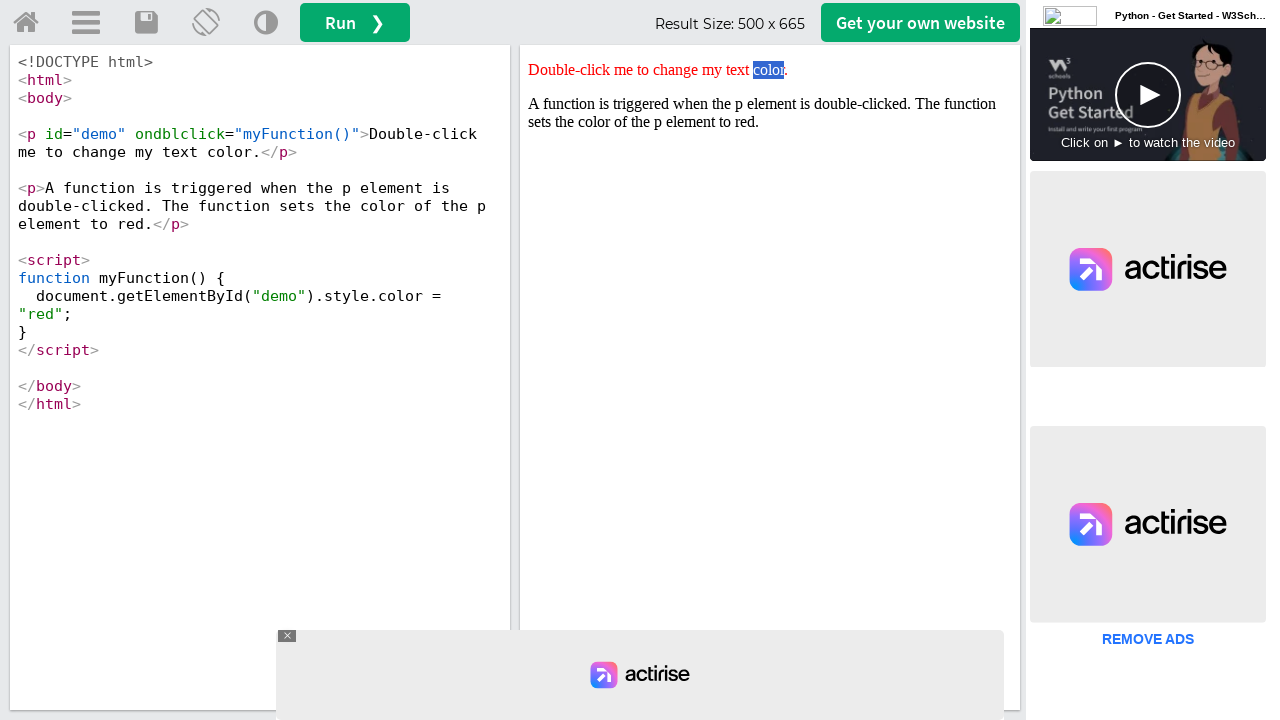

Verified that text color changed to red after double-click
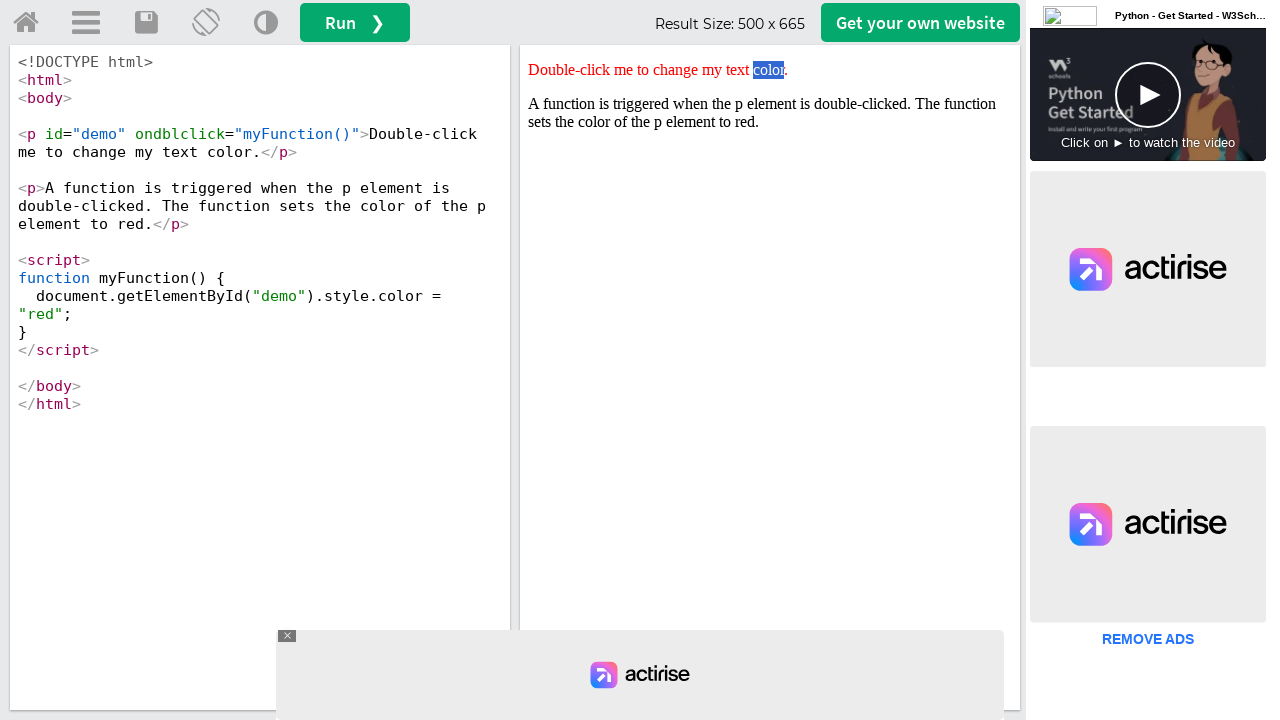

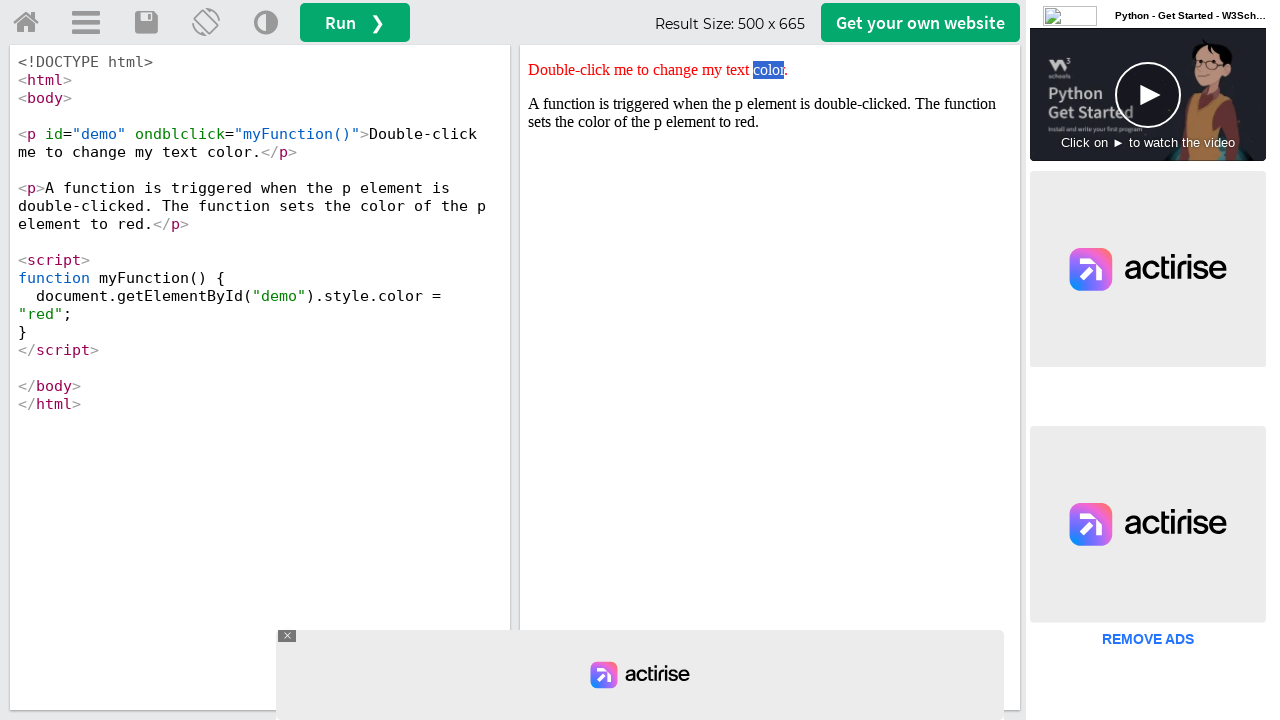